Tests keyboard key press functionality by pressing the space key on a target element and then pressing the left arrow key, verifying that each key press is correctly detected and displayed.

Starting URL: http://the-internet.herokuapp.com/key_presses

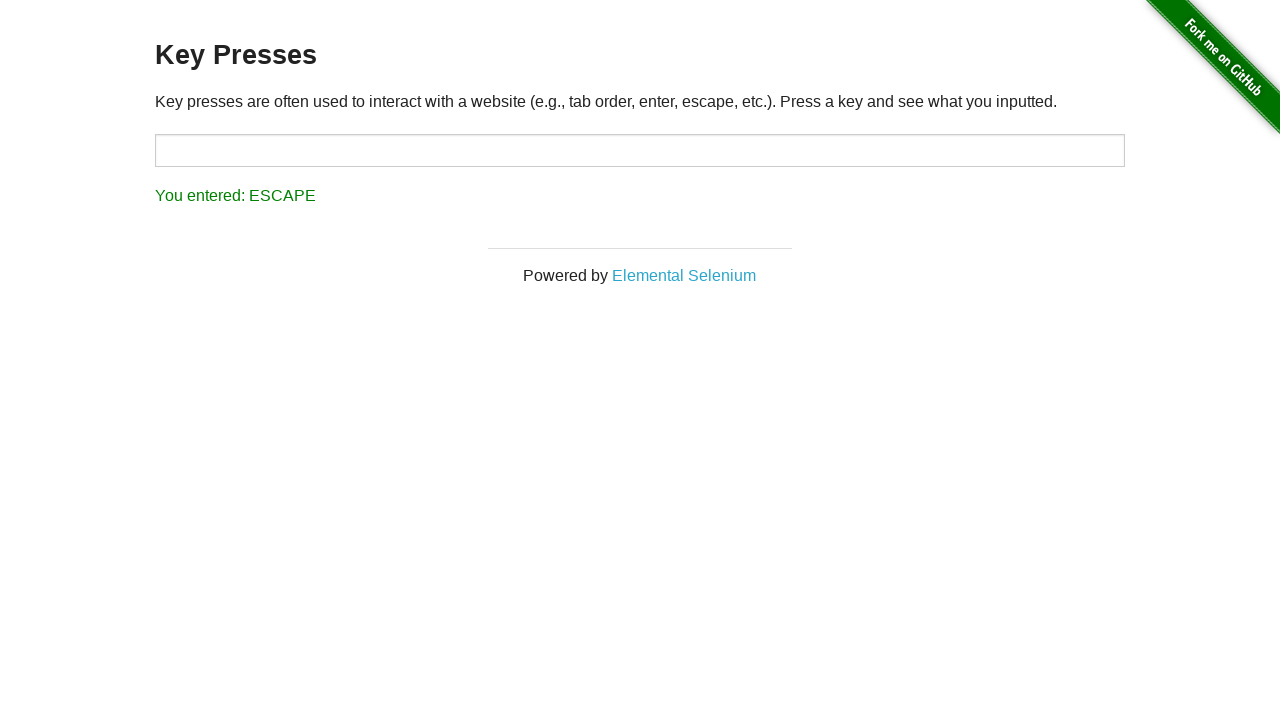

Pressed Space key on target input element on #target
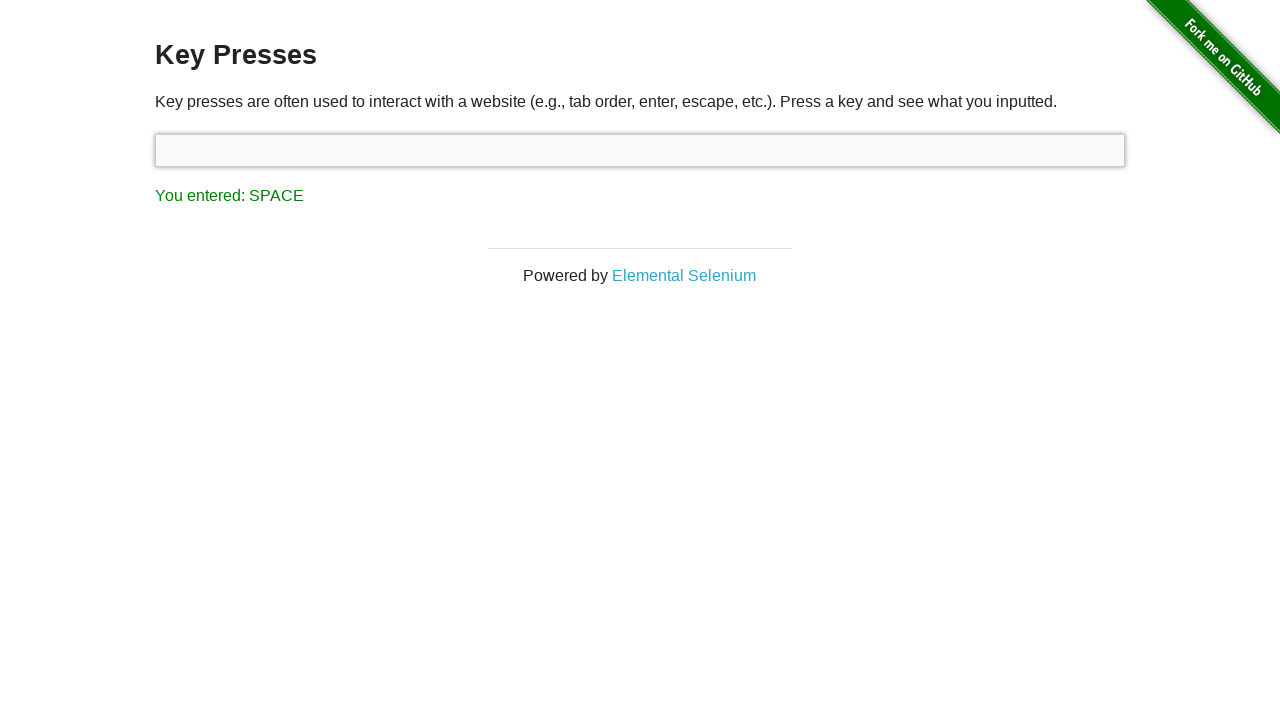

Result element loaded after Space key press
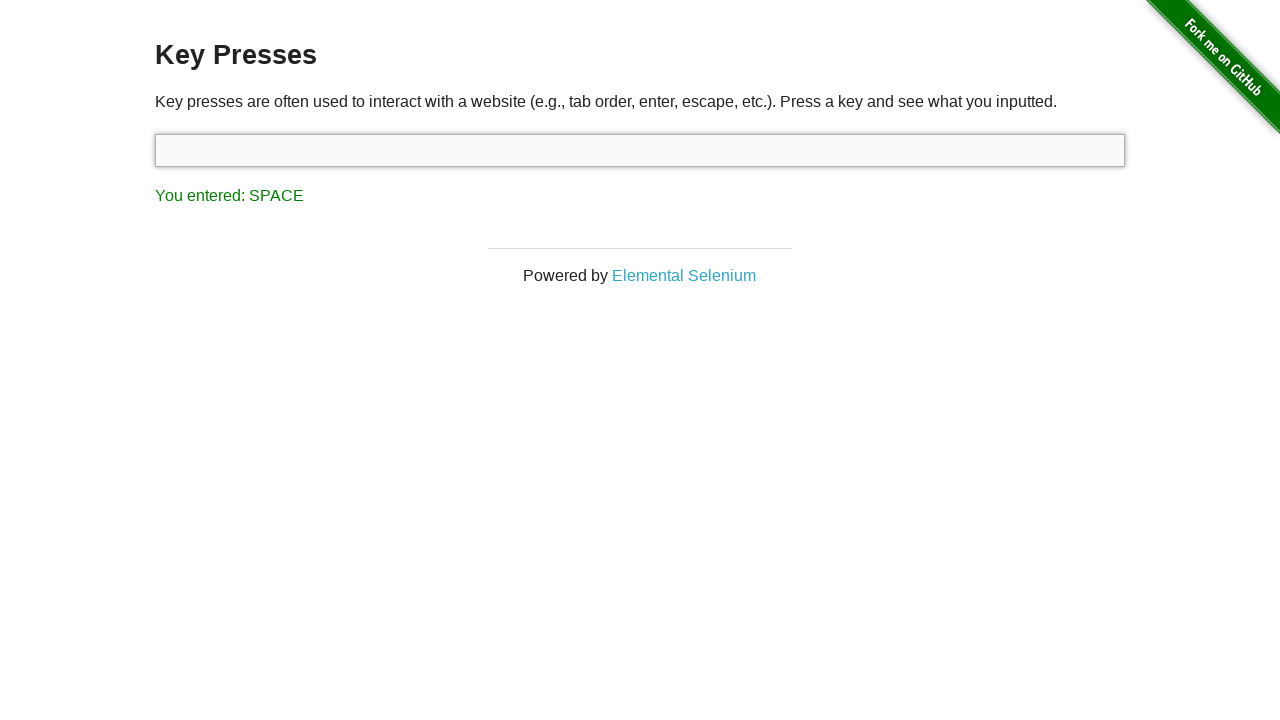

Verified that Space key press was correctly detected and displayed
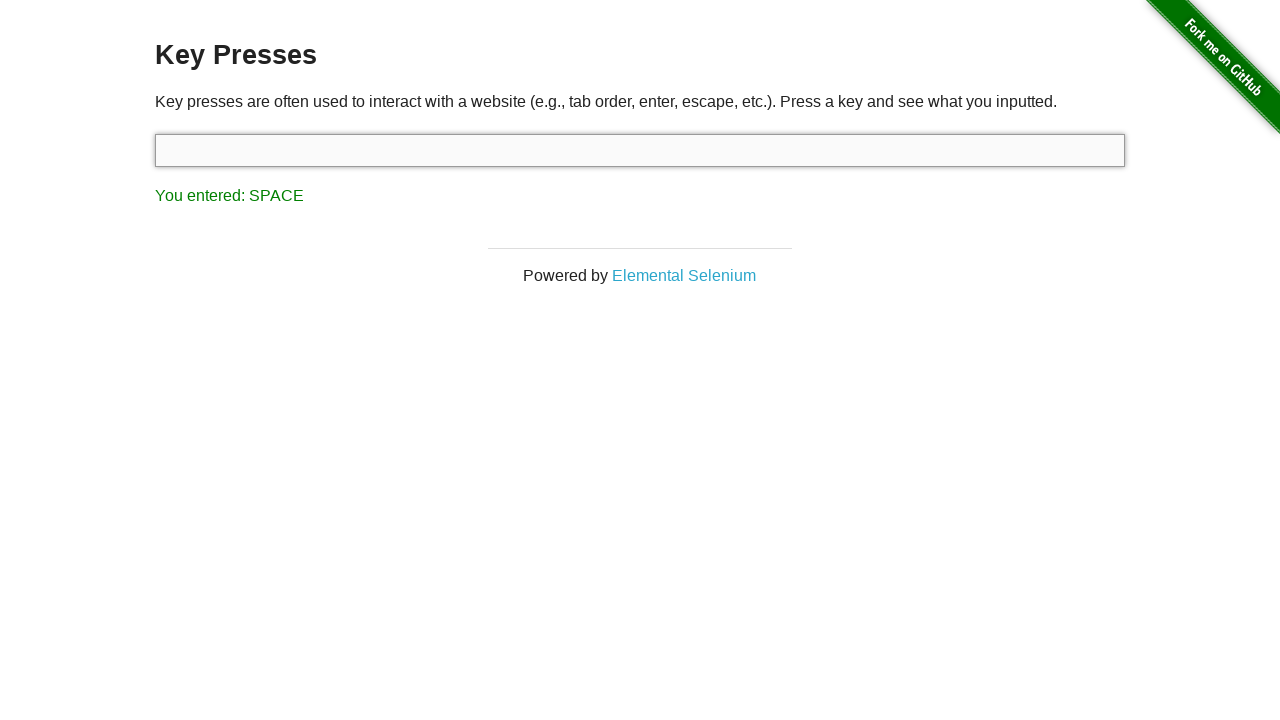

Pressed Left Arrow key on focused element
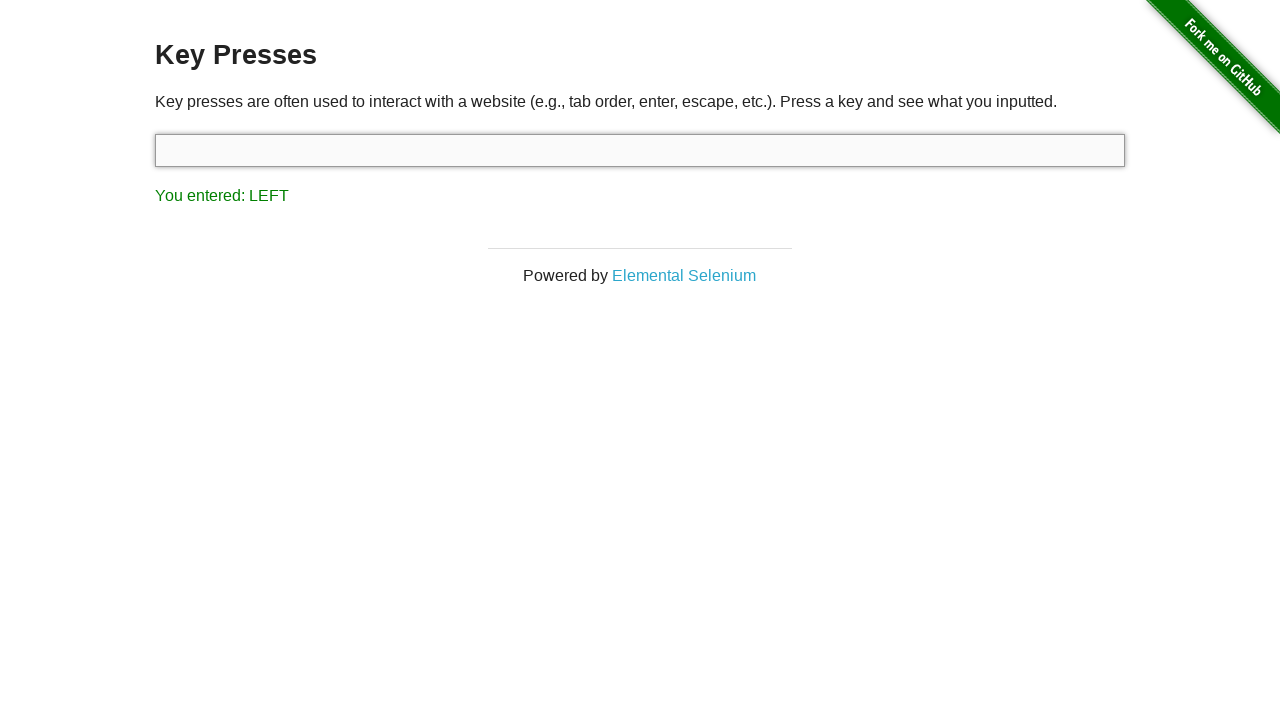

Verified that Left Arrow key press was correctly detected and displayed
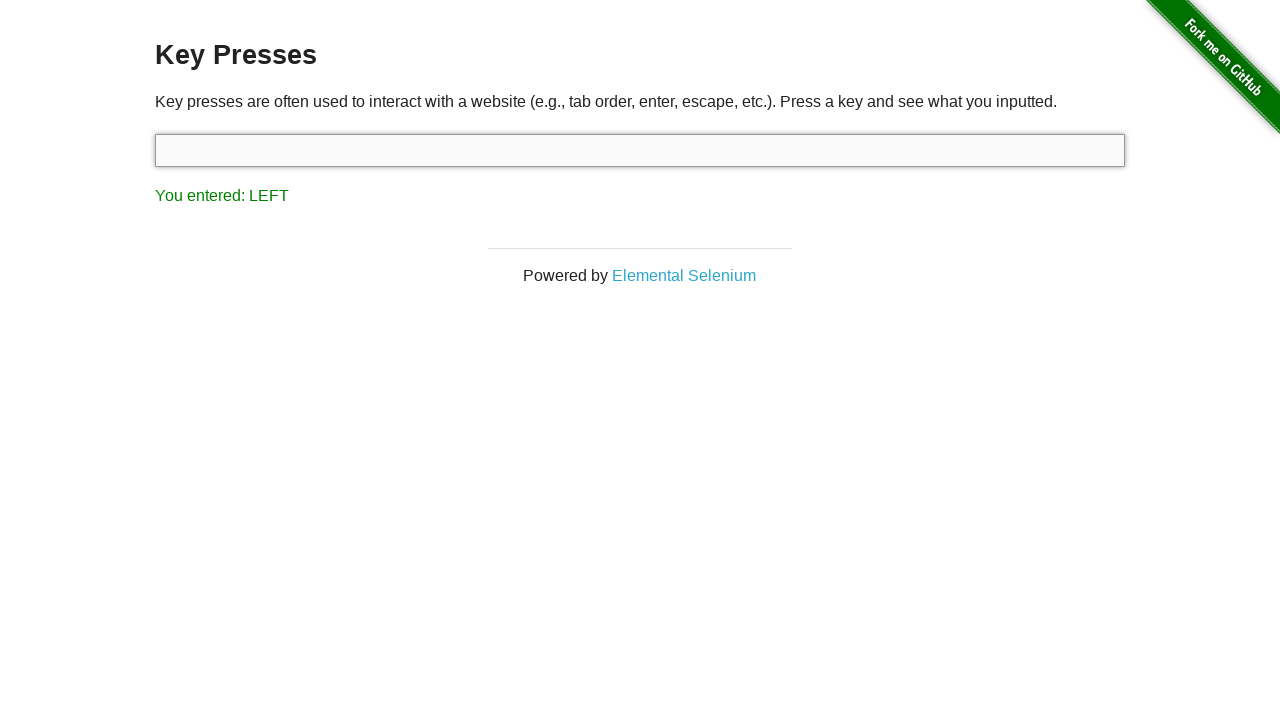

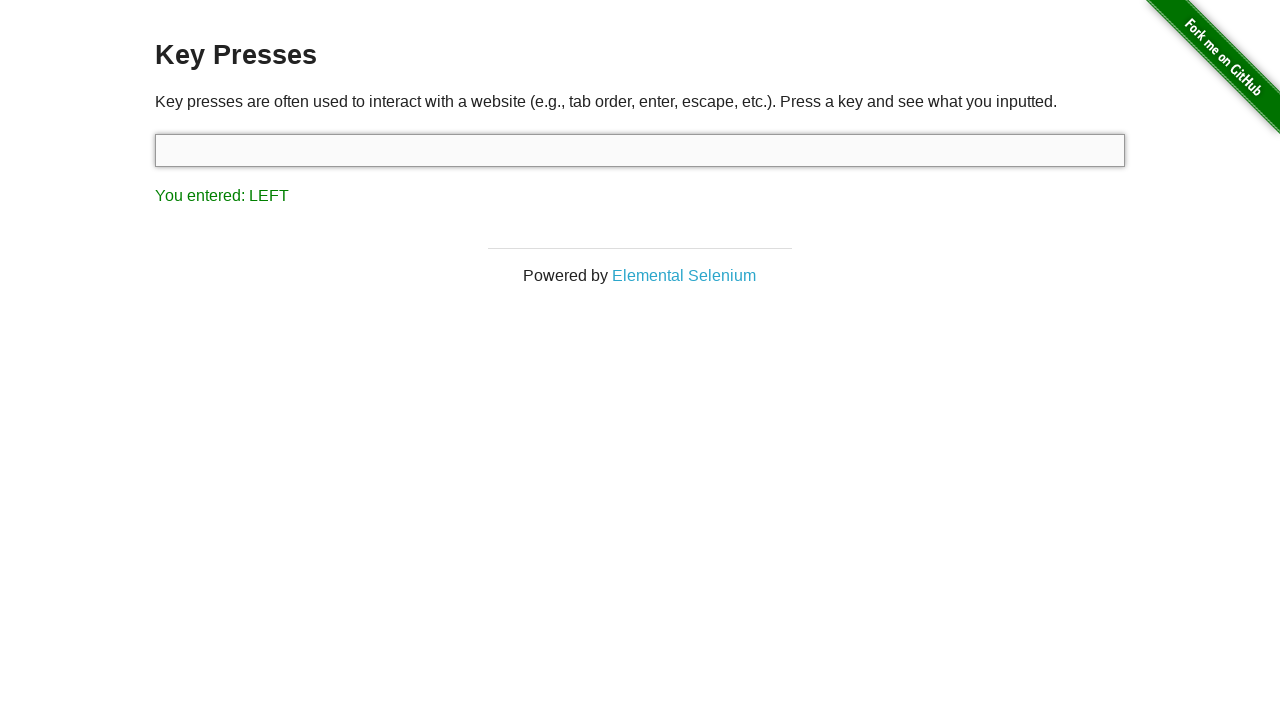